Tests the JSON download button by clicking it and verifying a file download is initiated

Starting URL: https://openchecklist.github.io/

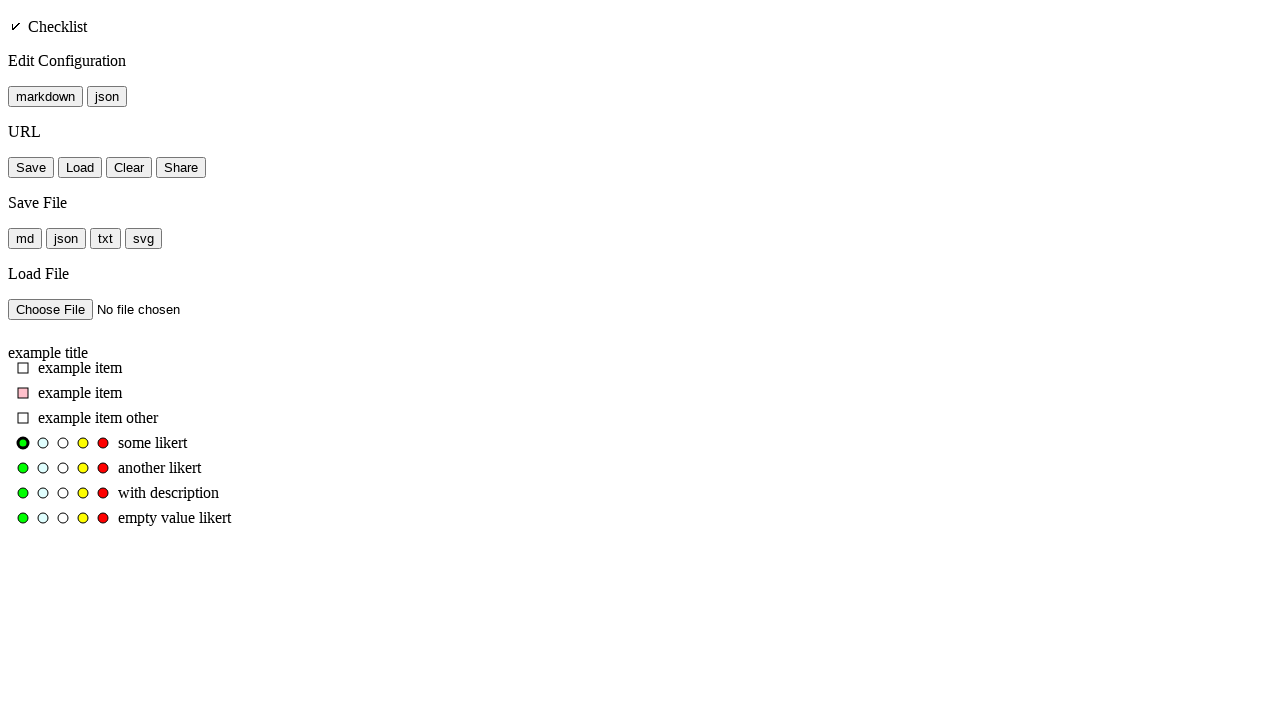

Clicked JSON download button and initiated file download at (66, 238) on #button_save_file_json
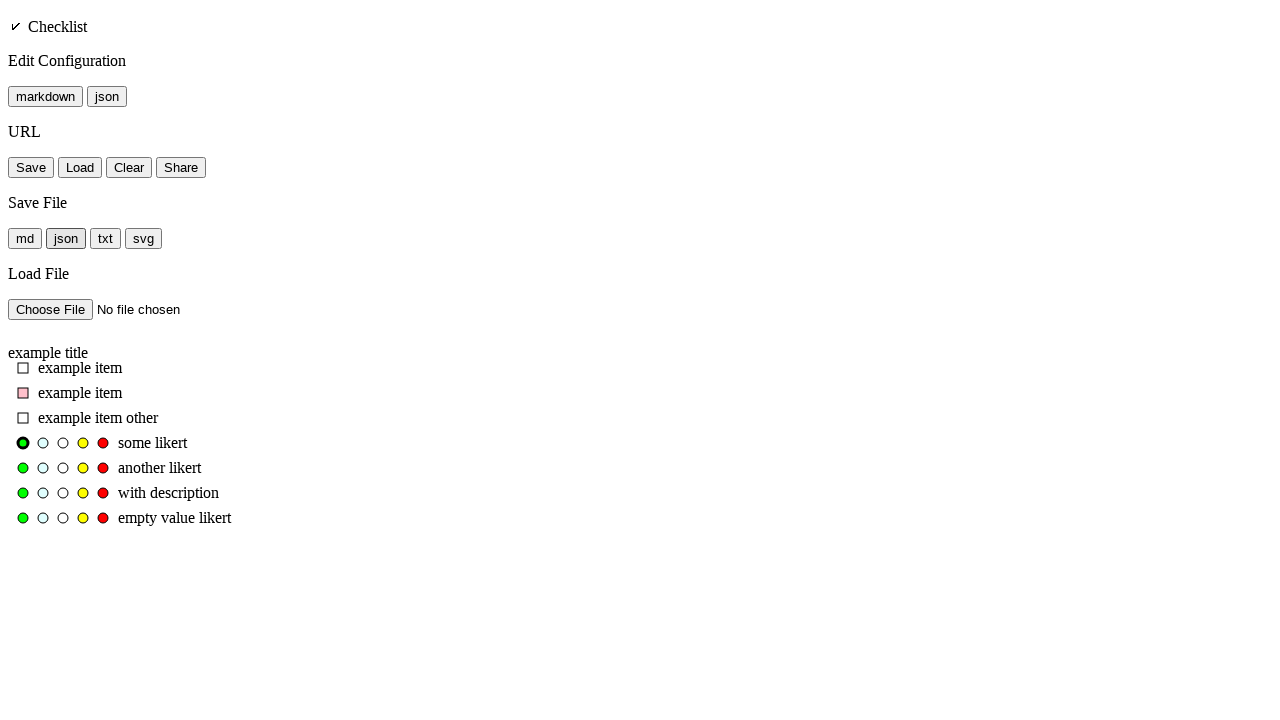

Retrieved download object from download event
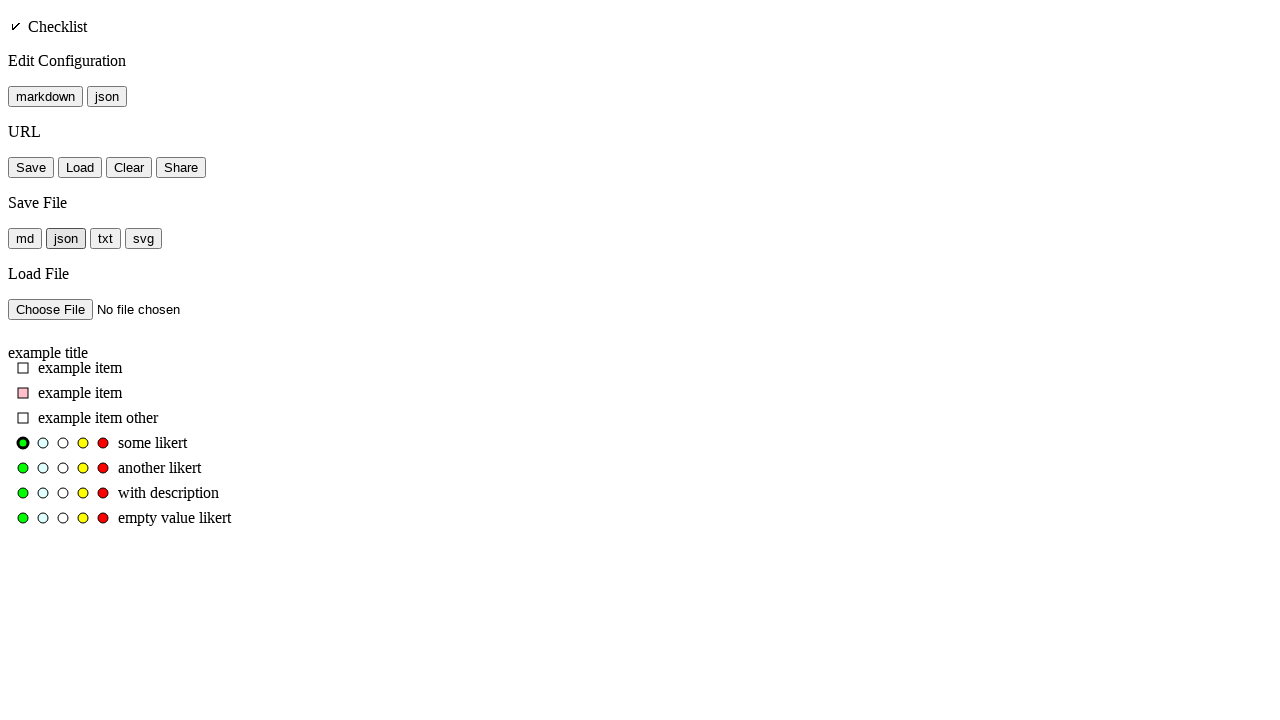

Verified that download has a suggested filename
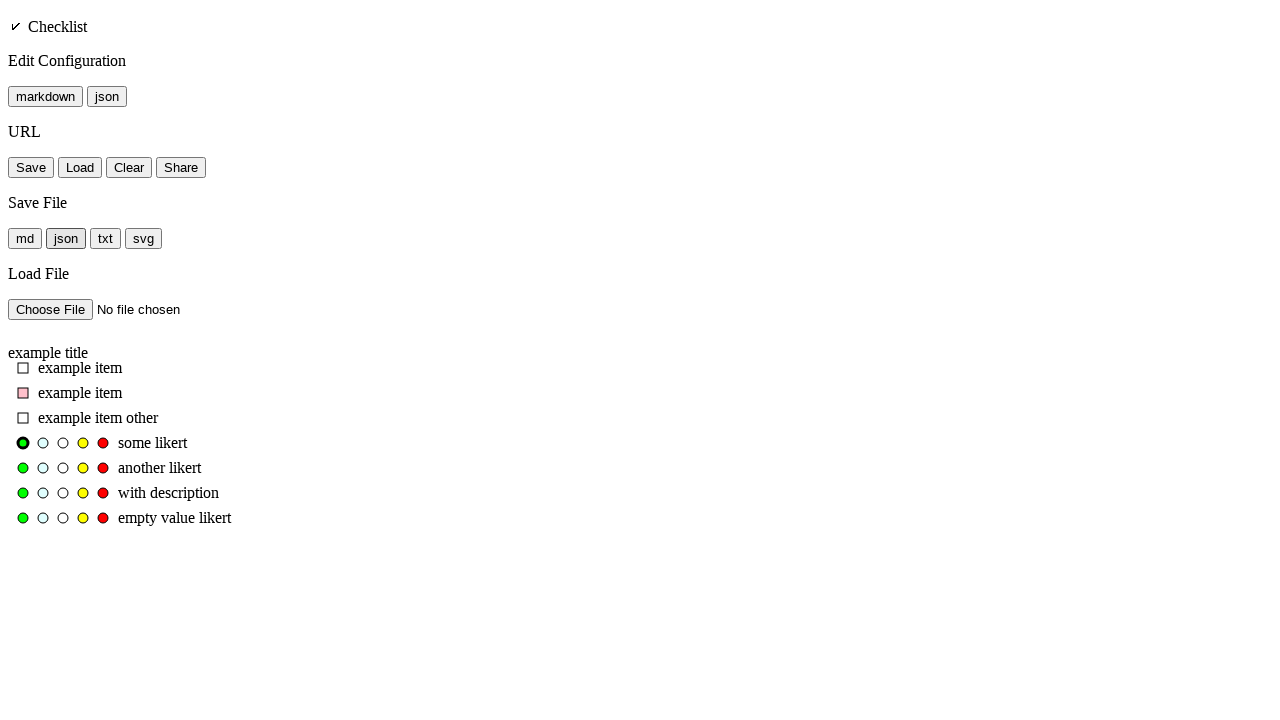

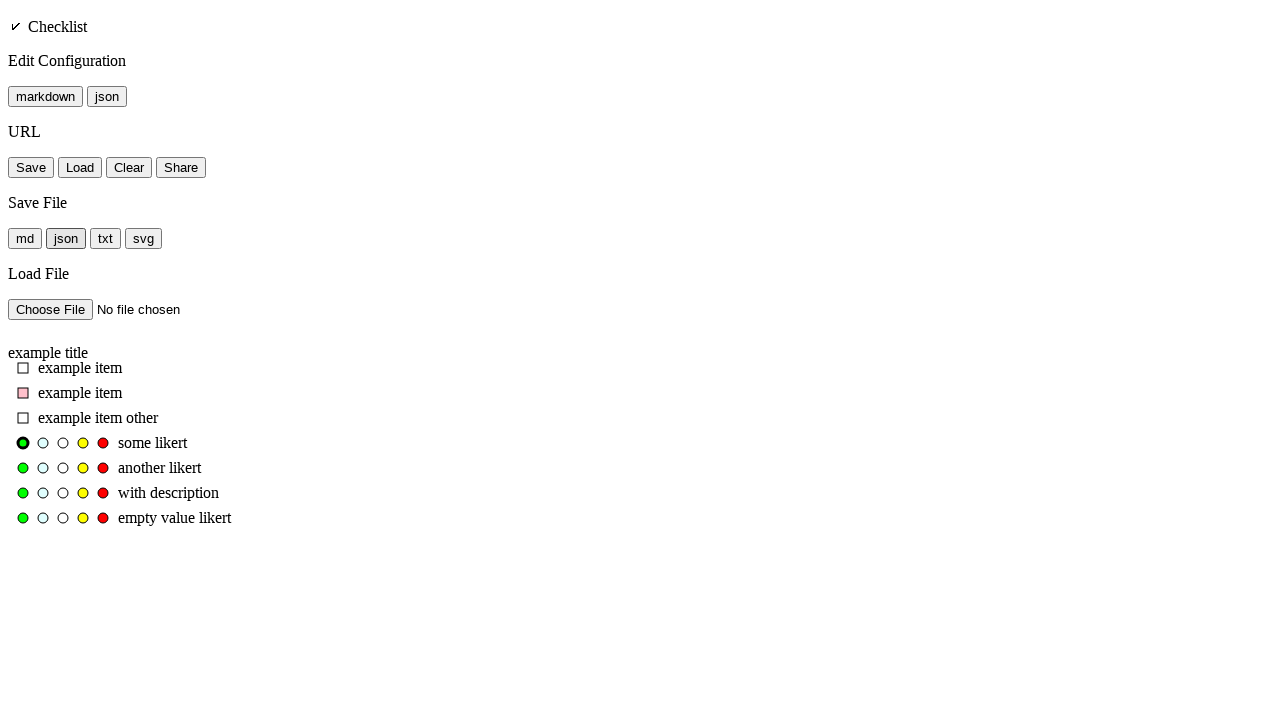